Tests search functionality by searching for a cryptocurrency symbol (SOL) and verifying the search results

Starting URL: https://speedbroomstick.github.io/cryptocurrency/

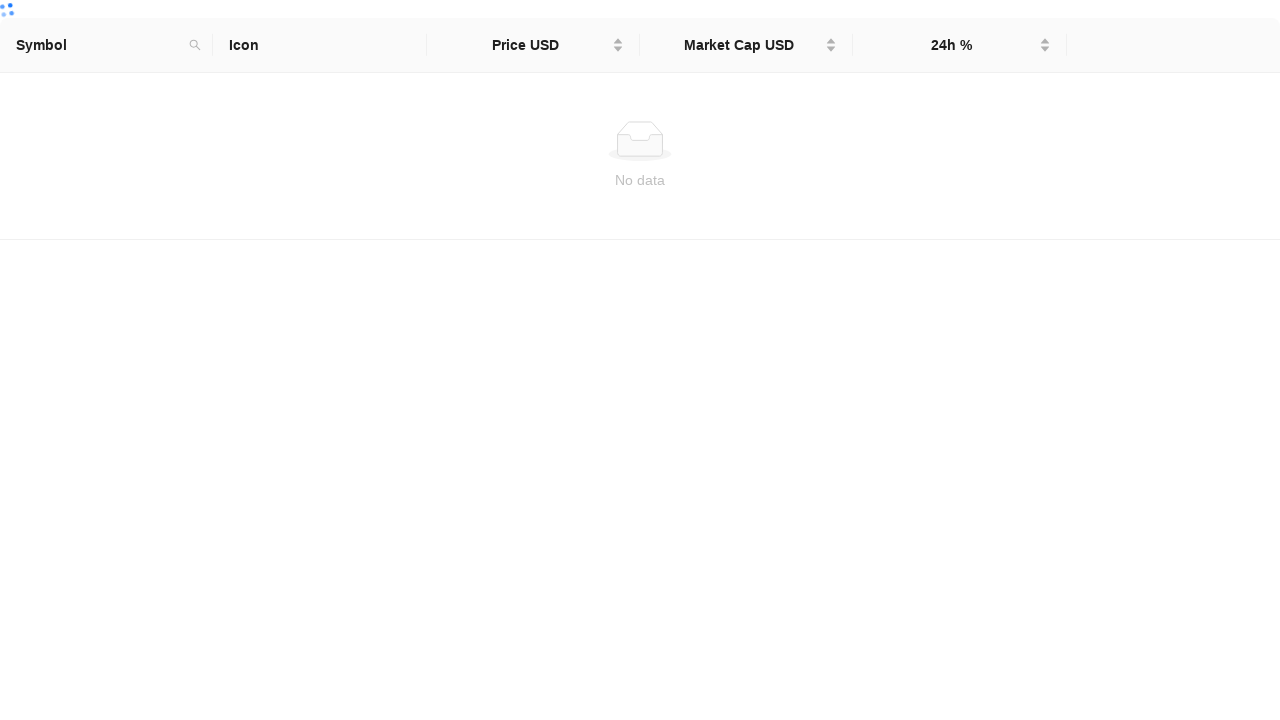

Clicked search button to open search at (195, 45) on internal:role=button[name="search"i]
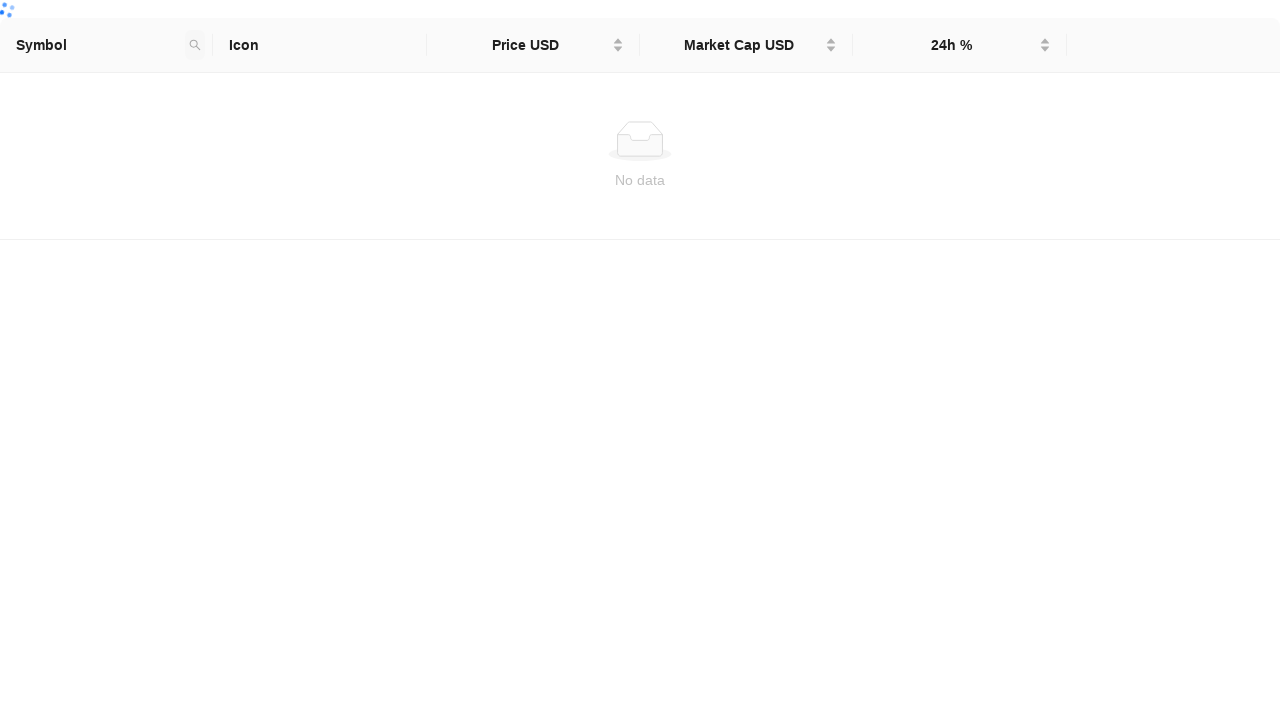

Clicked on search input field at (293, 88) on internal:attr=[placeholder="Search.."i]
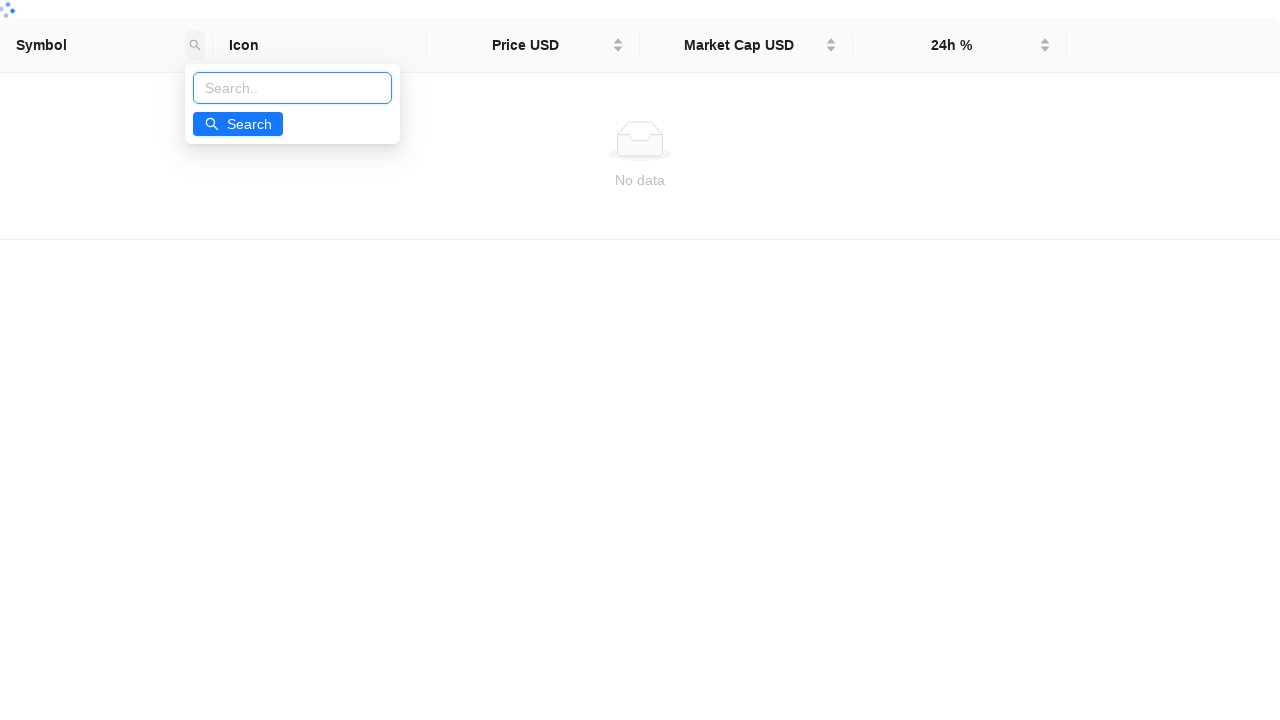

Filled search input with 'SOL' cryptocurrency symbol on internal:attr=[placeholder="Search.."i]
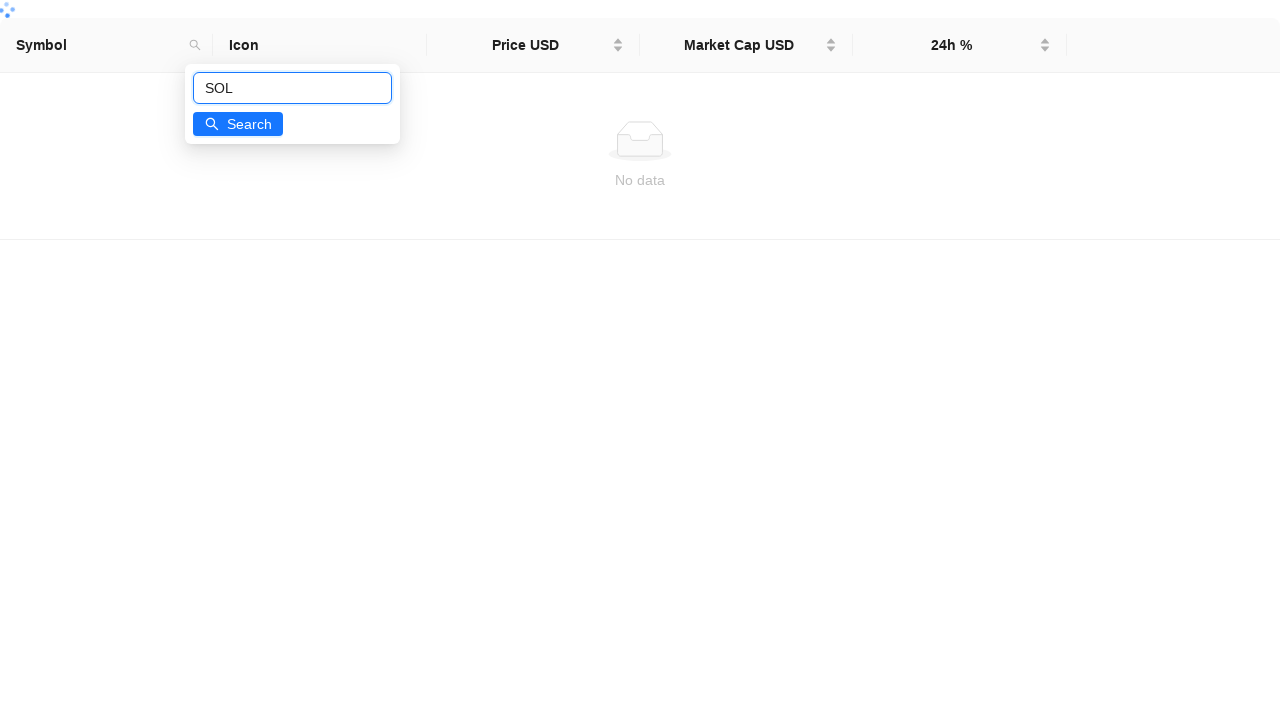

Clicked search button to execute search for SOL at (238, 124) on internal:role=button[name="search Search"i]
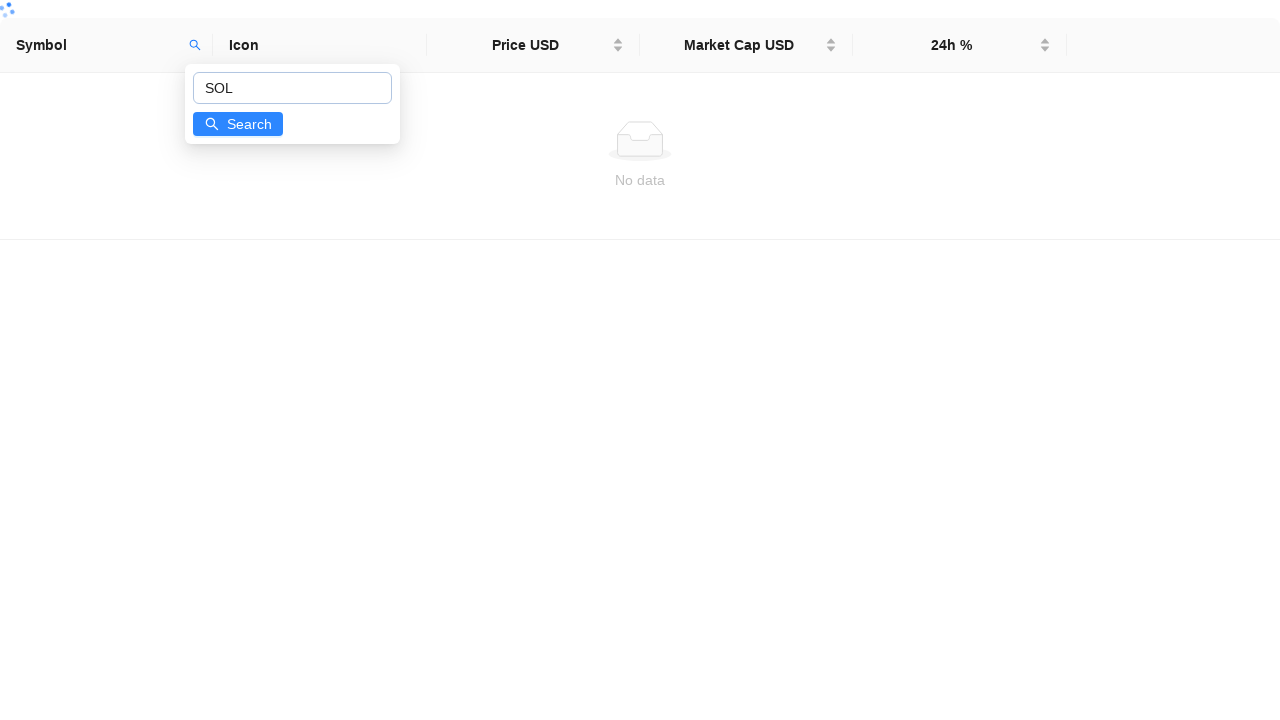

Search results loaded successfully
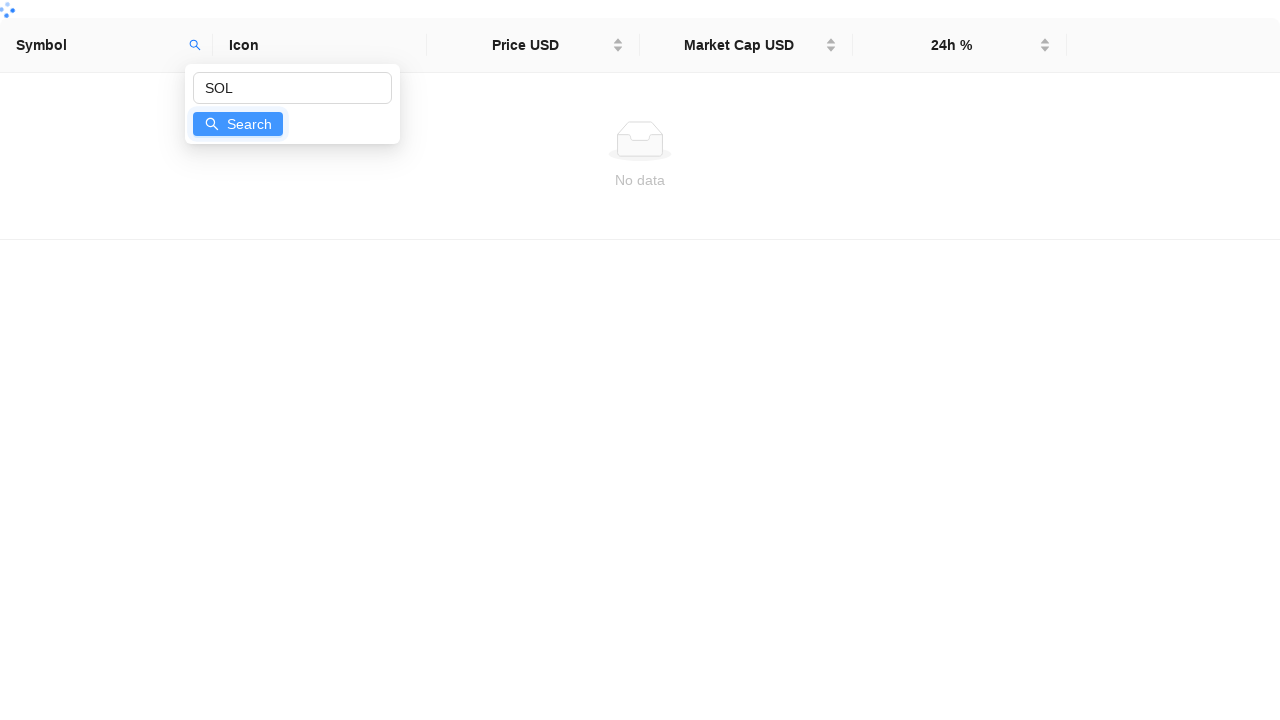

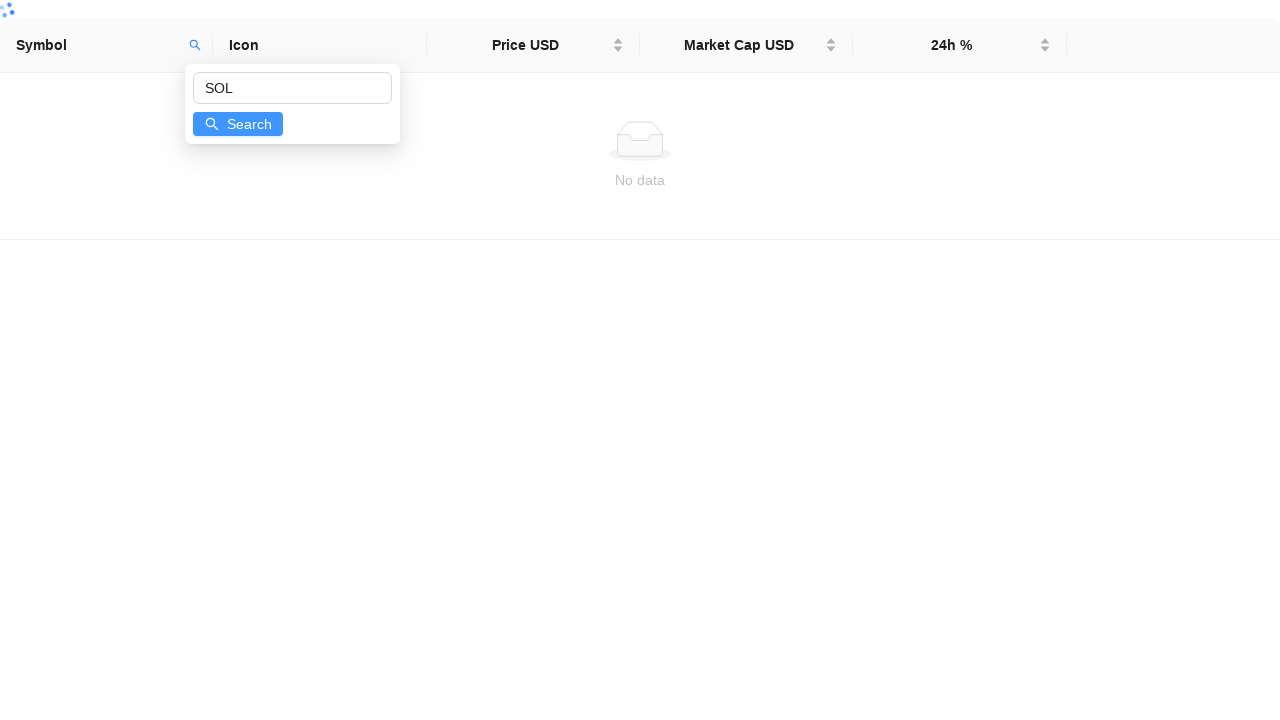